Tests hotel search functionality on EaseMyTrip by navigating to hotels section and selecting check-in date

Starting URL: https://www.easemytrip.com/

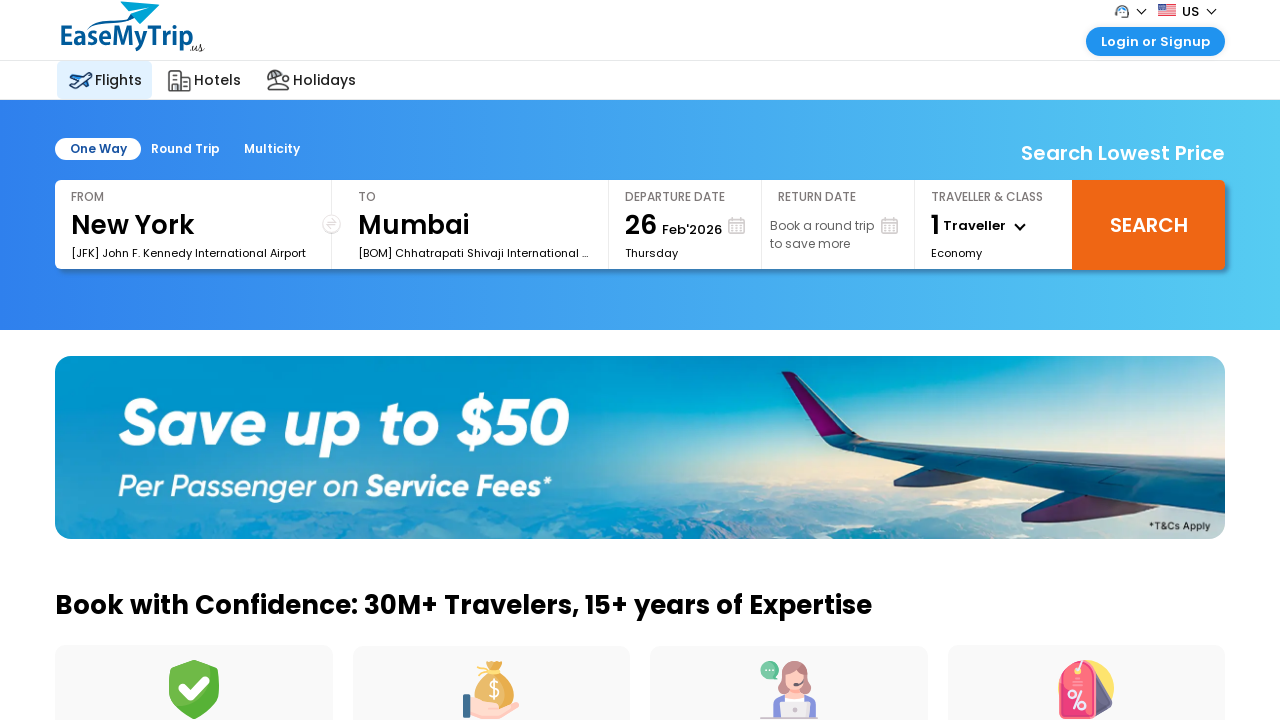

Clicked on Hotels tab in navigation menu
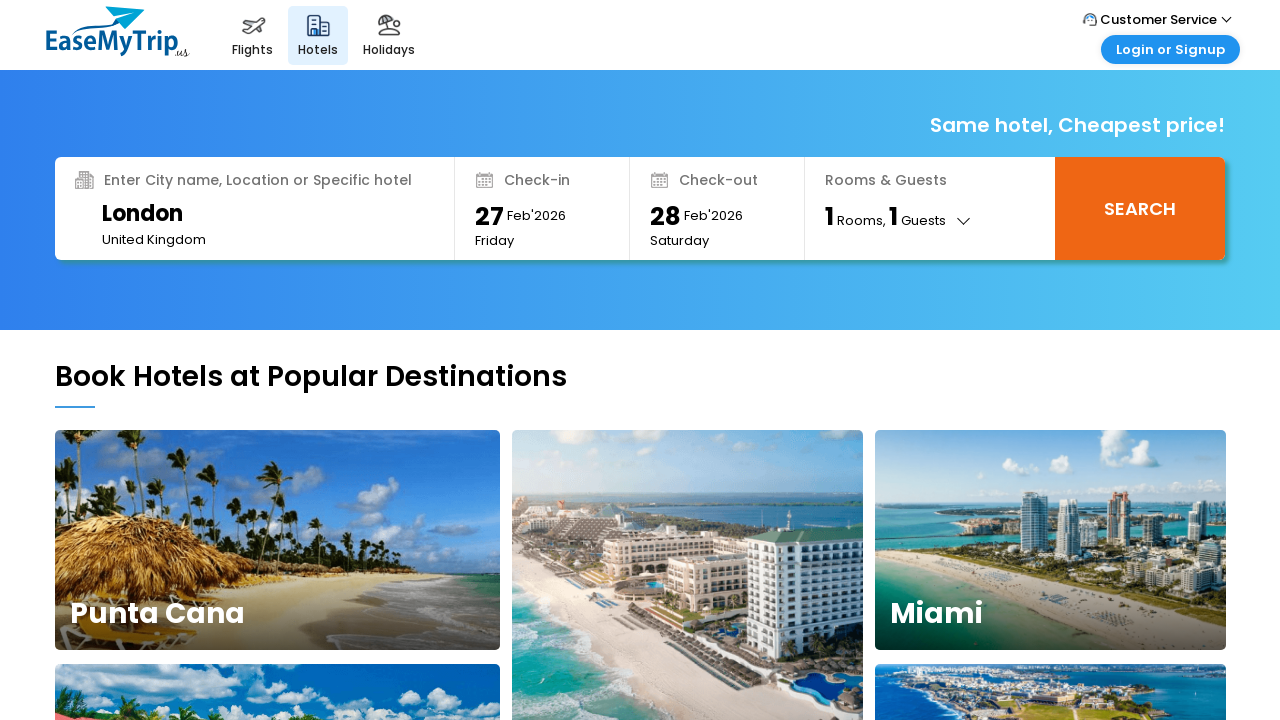

Waited 1000ms for date picker to be ready
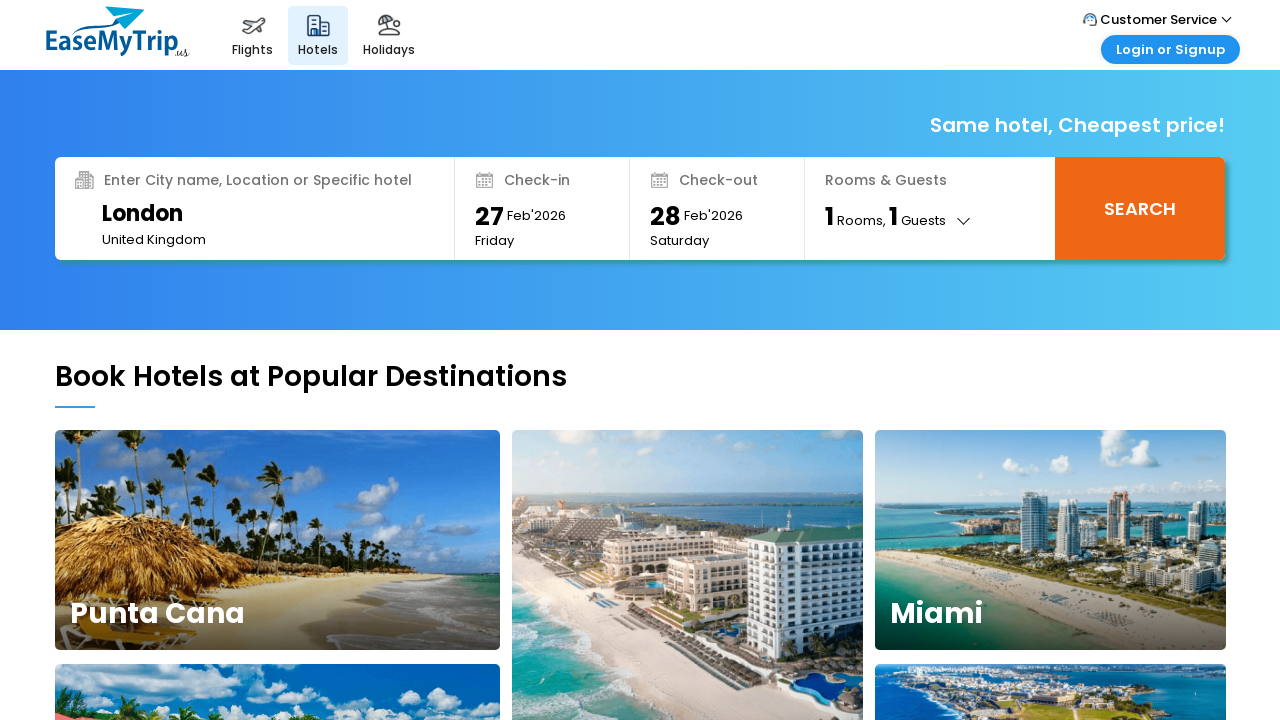

Clicked on check-in date field at (536, 215) on span#txtcimy
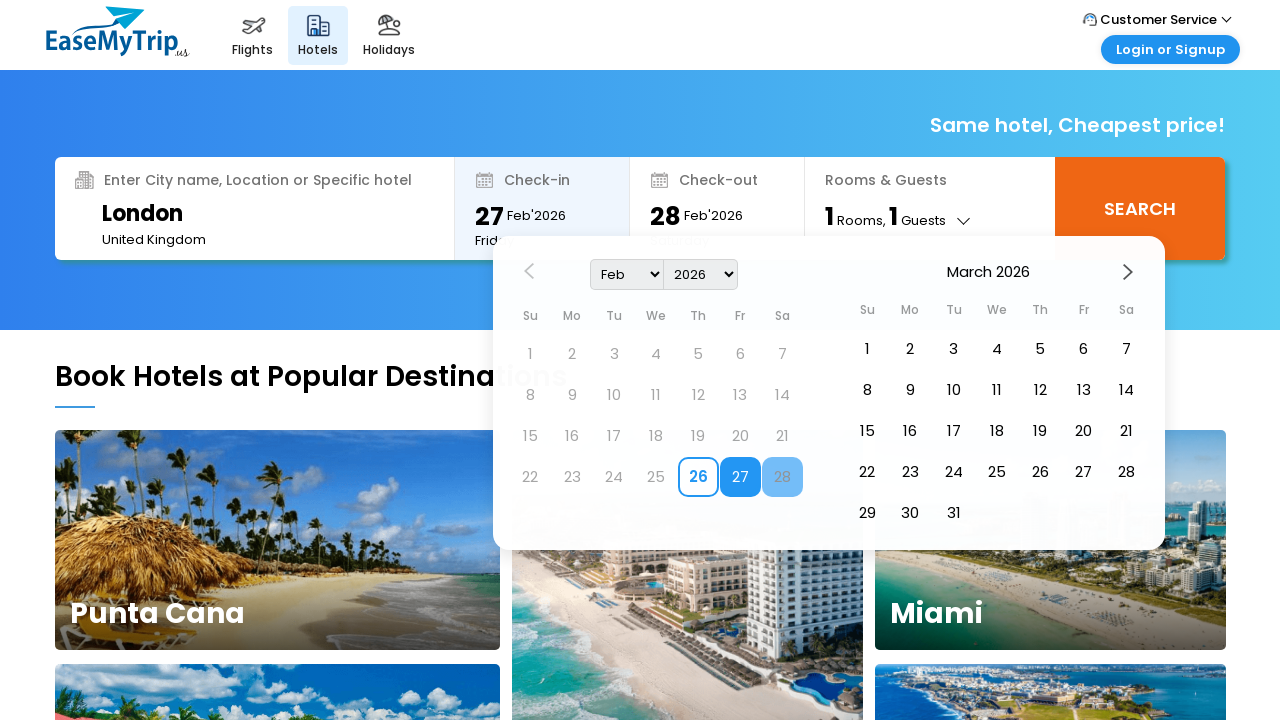

Selected check-in date (22nd of current month) at (740, 477) on xpath=//*[@id='ui-datepicker-div']/div[1]/table/tbody/tr[4]/td[6]/a
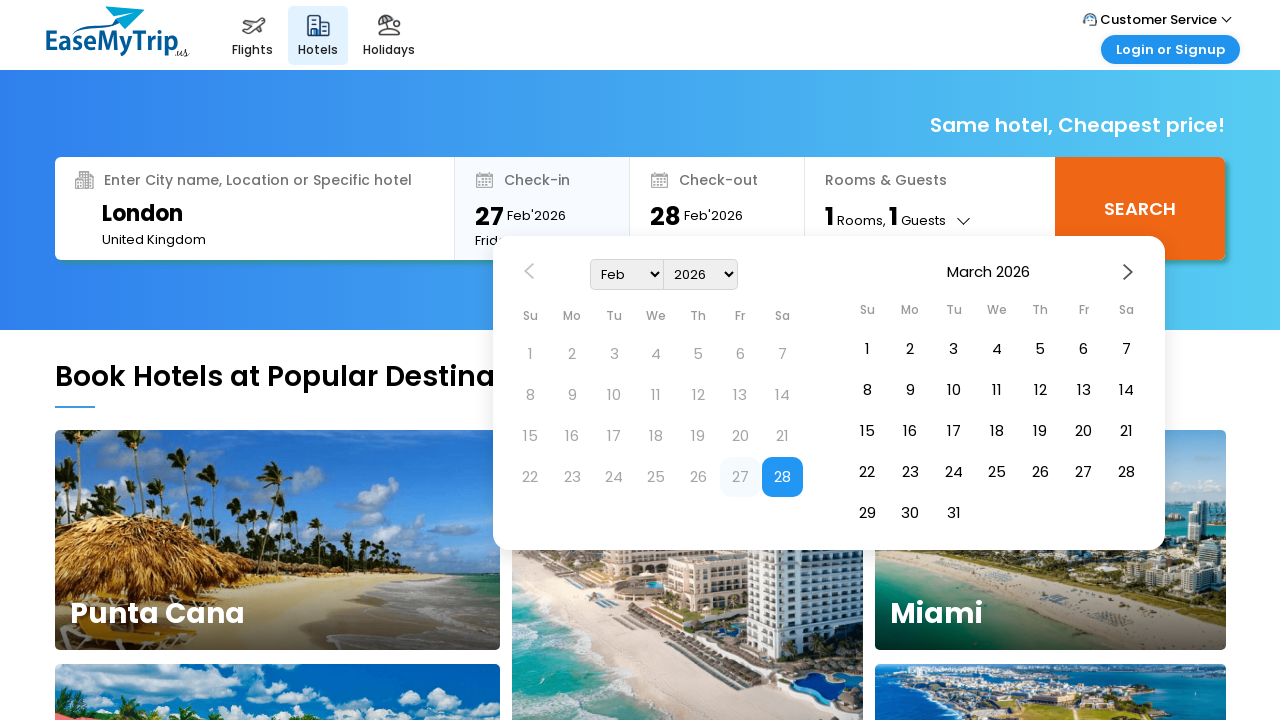

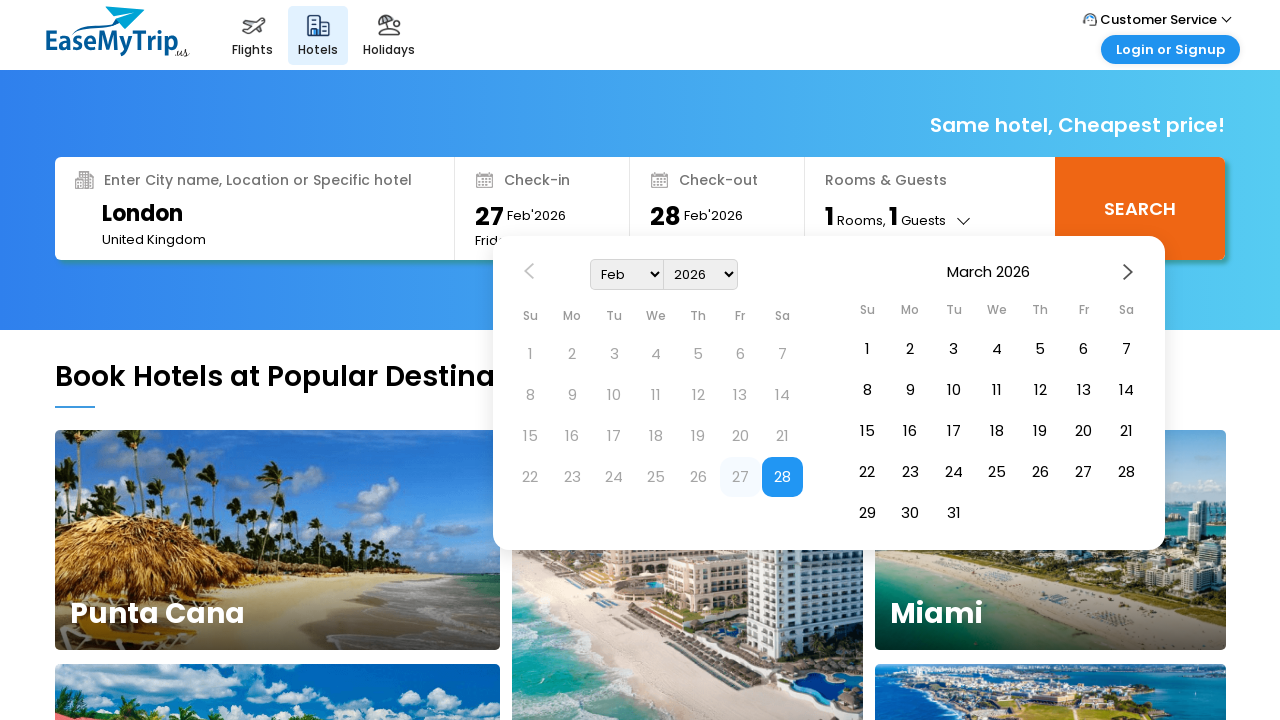